Clicks on the register user link from the registration page

Starting URL: https://parabank.parasoft.com/parabank/register.htm

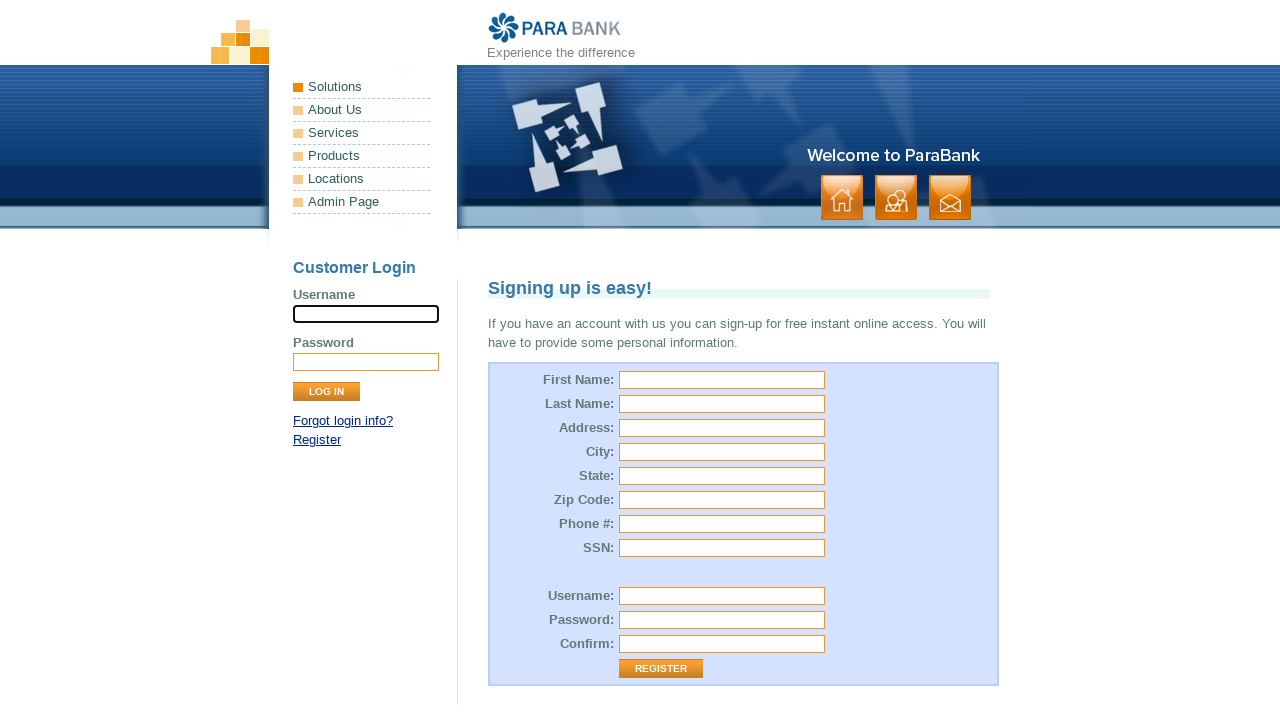

Clicked on the register user link from the registration page at (317, 440) on text=Register
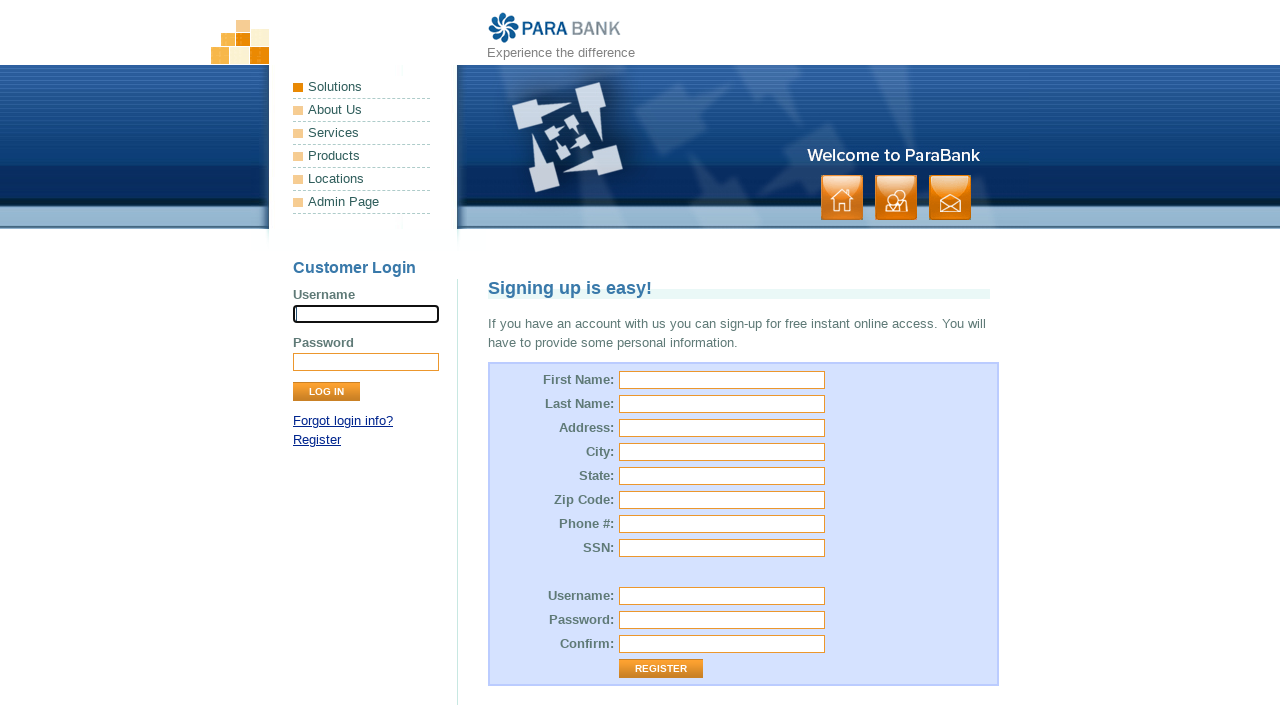

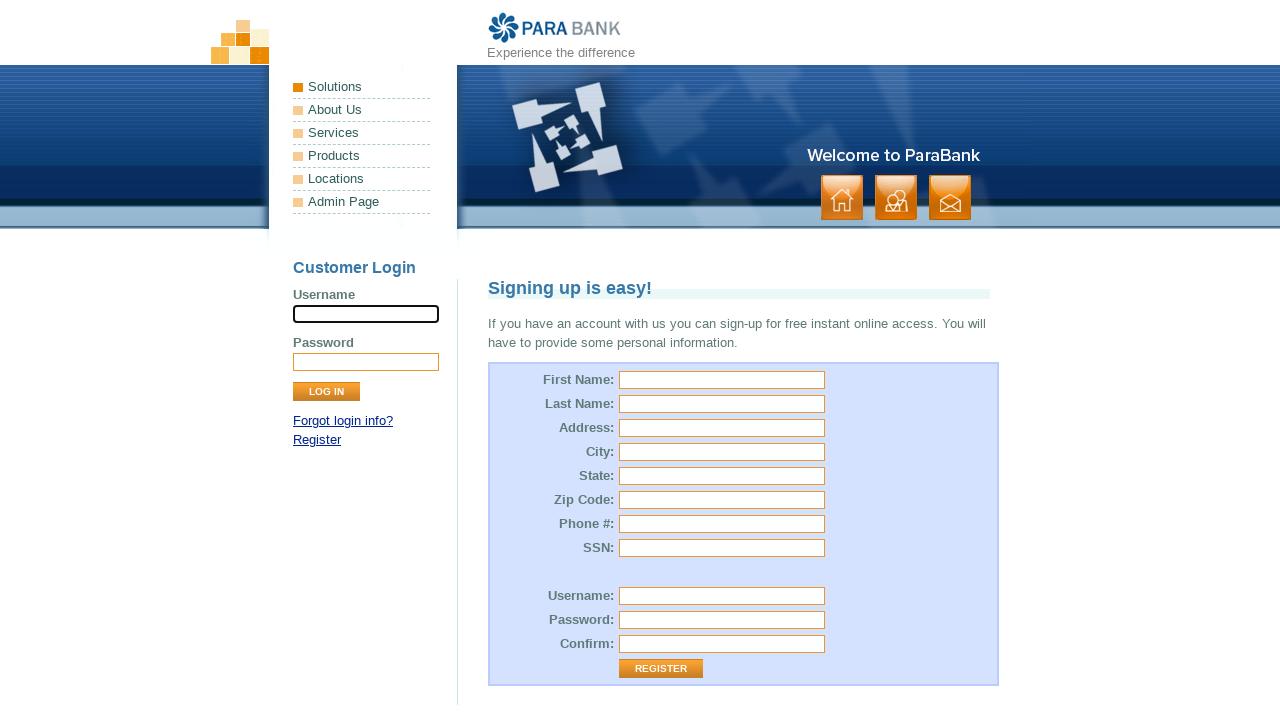